Tests drag and drop functionality on the jQuery UI demo page by switching to an iframe and dragging an element to a drop target.

Starting URL: https://jqueryui.com/droppable/

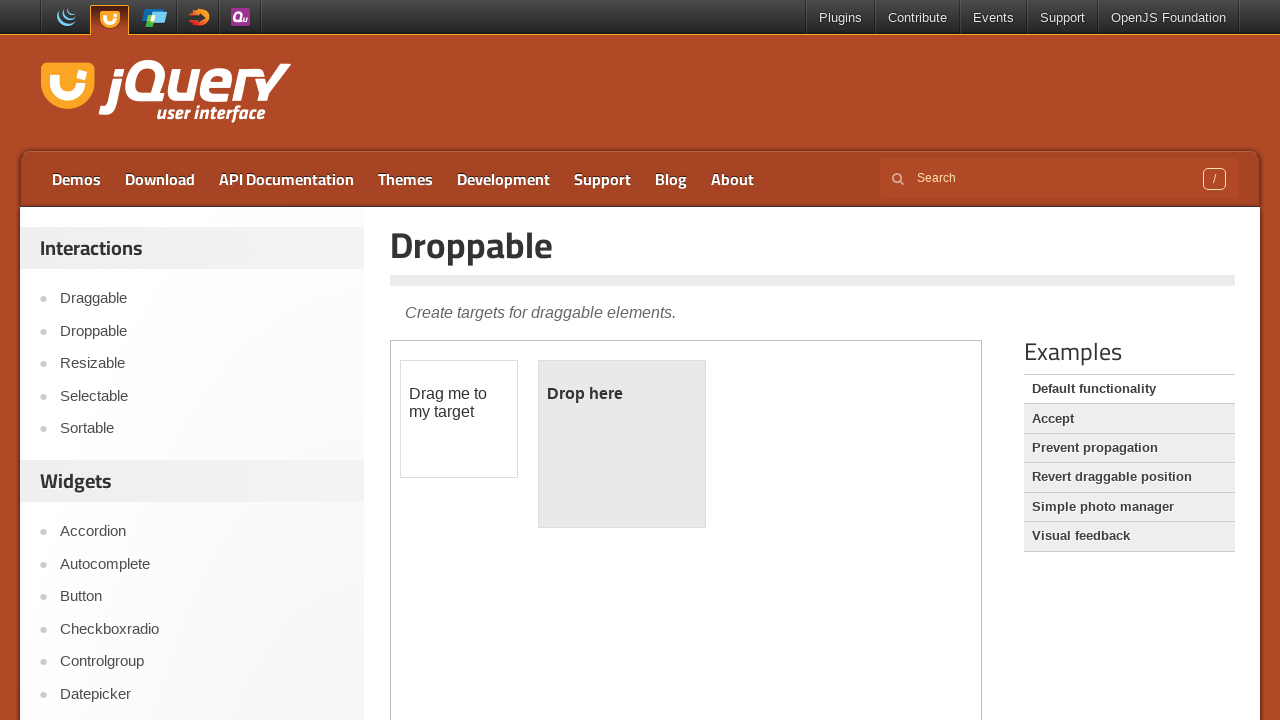

Located and switched to demo iframe
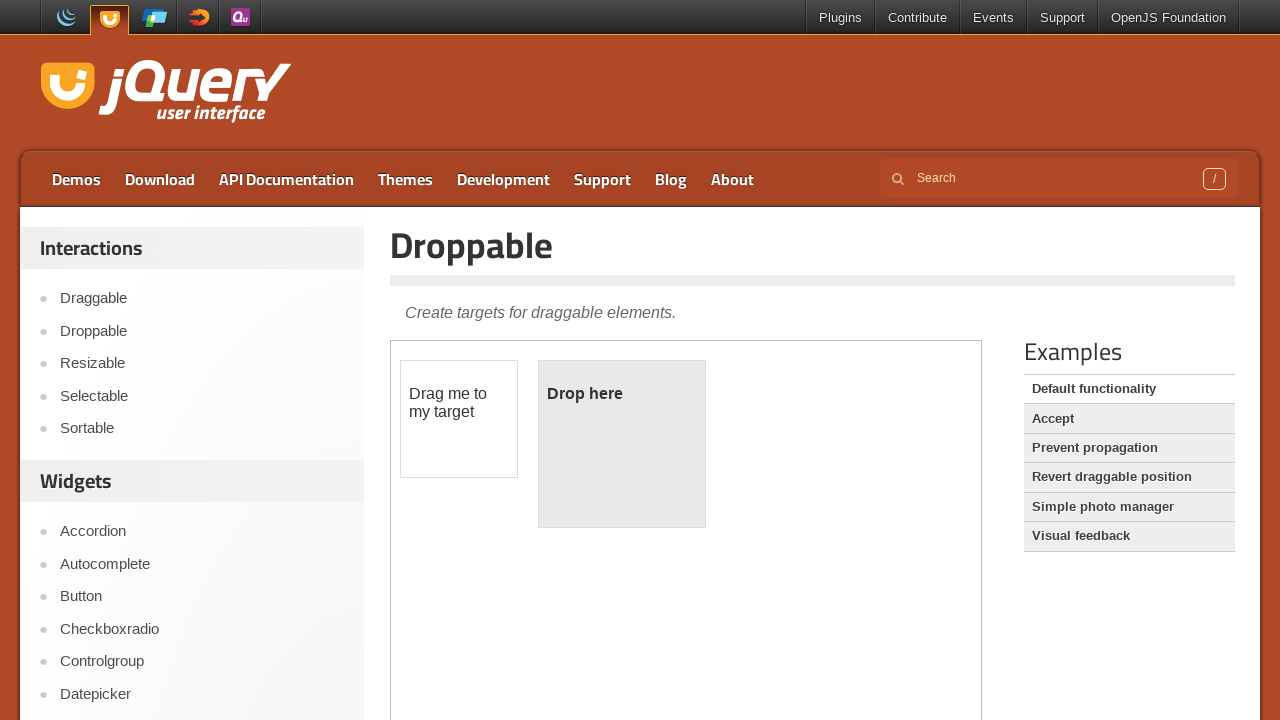

Located draggable element with id 'draggable'
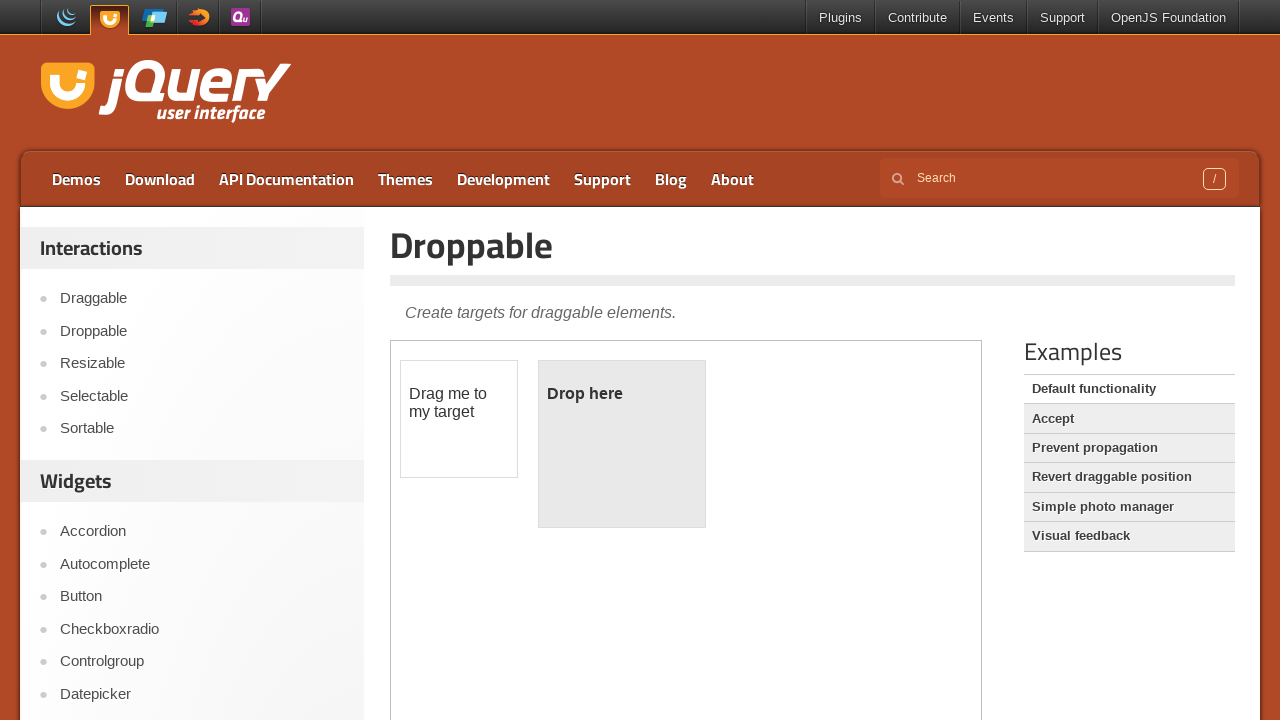

Located droppable target element with id 'droppable'
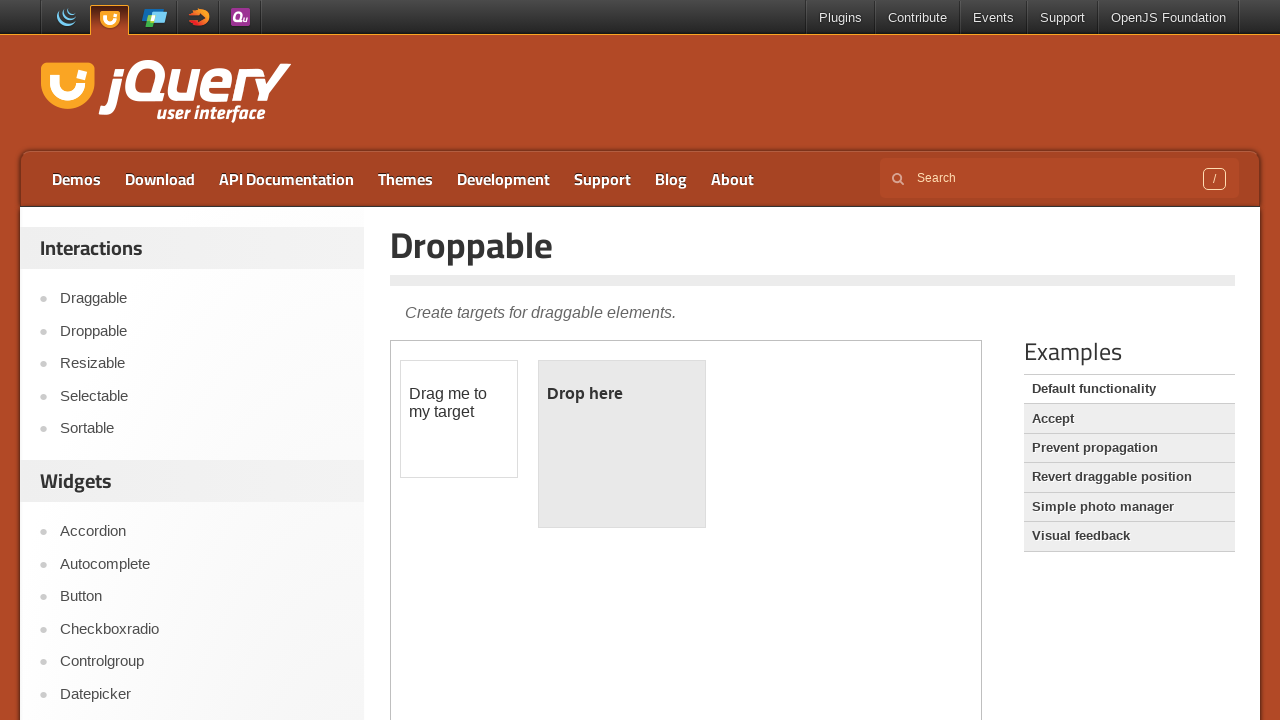

Dragged draggable element to droppable target at (622, 444)
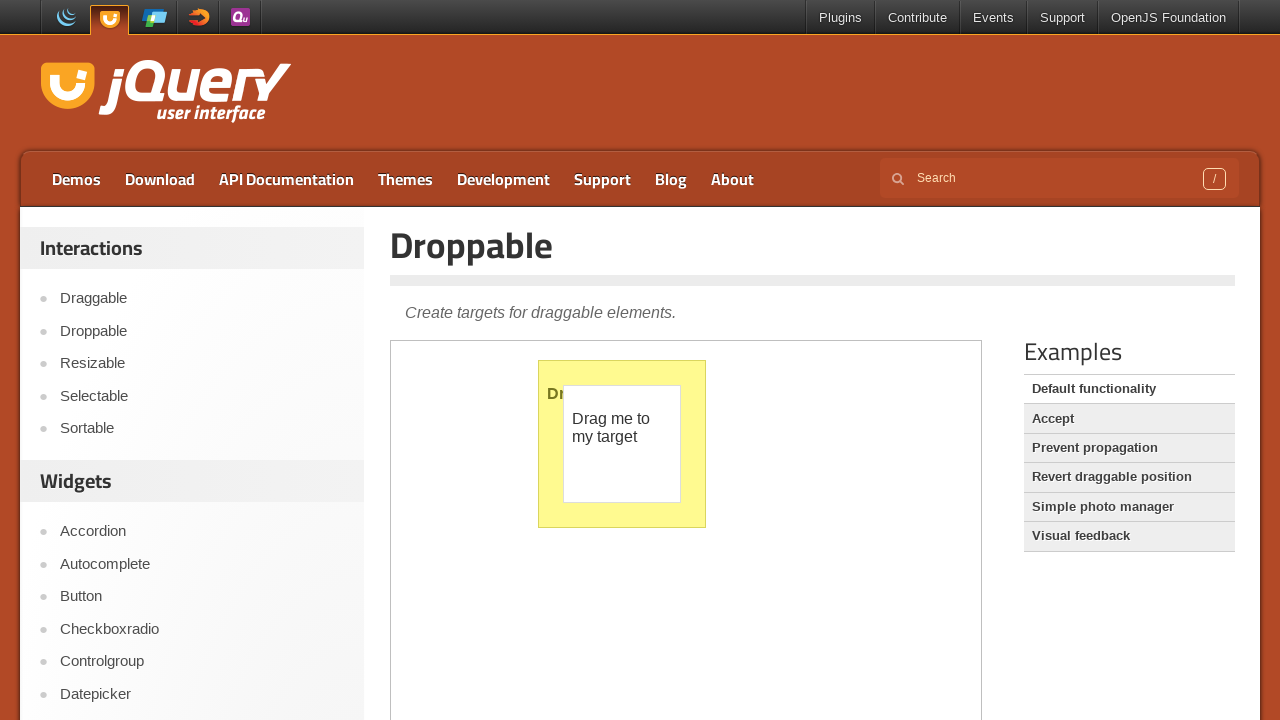

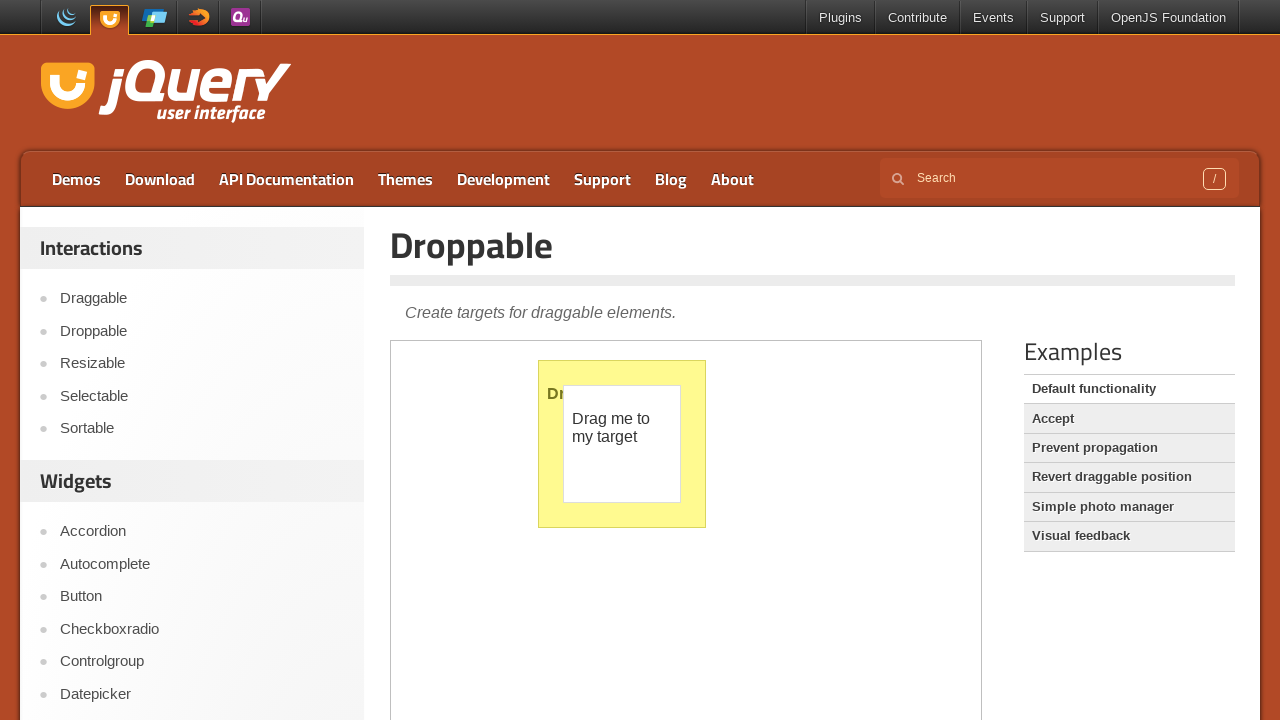